Tests an explicit wait scenario where it waits for a price element to show "$100", then clicks a book button, reads a value, calculates a mathematical formula result, enters it as an answer, and submits.

Starting URL: http://suninjuly.github.io/explicit_wait2.html

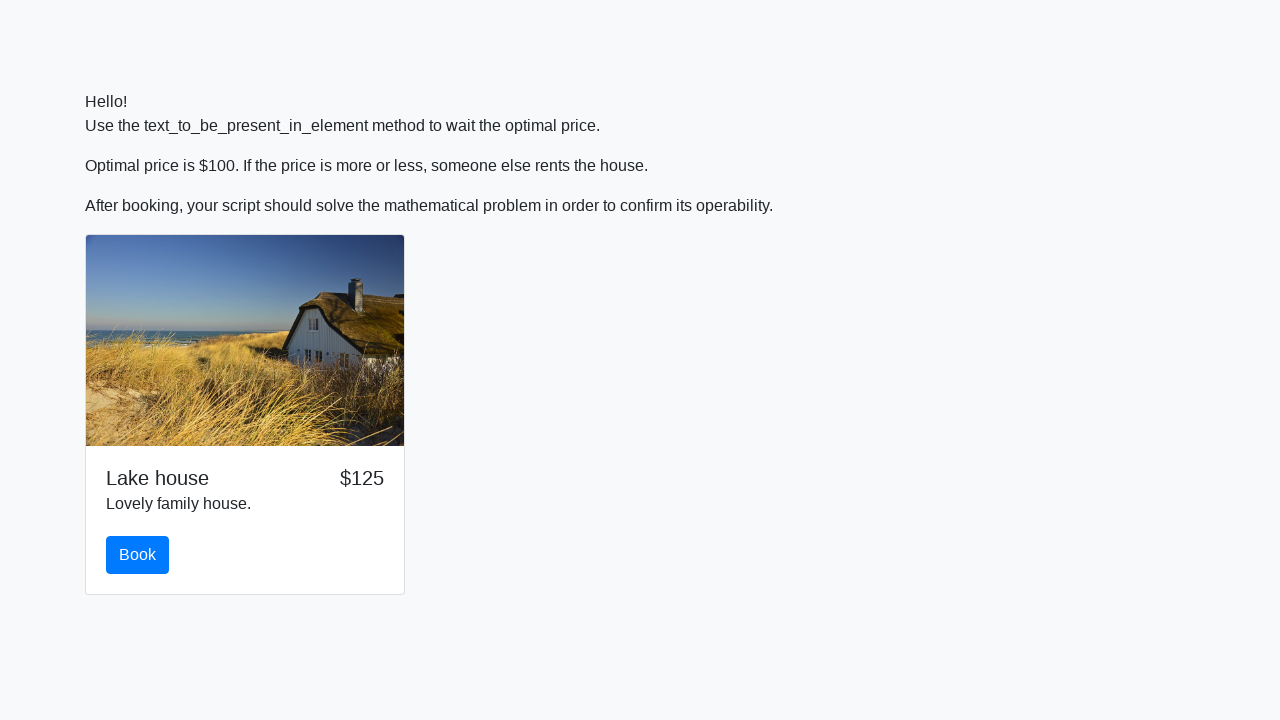

Waited for price element to display '$100'
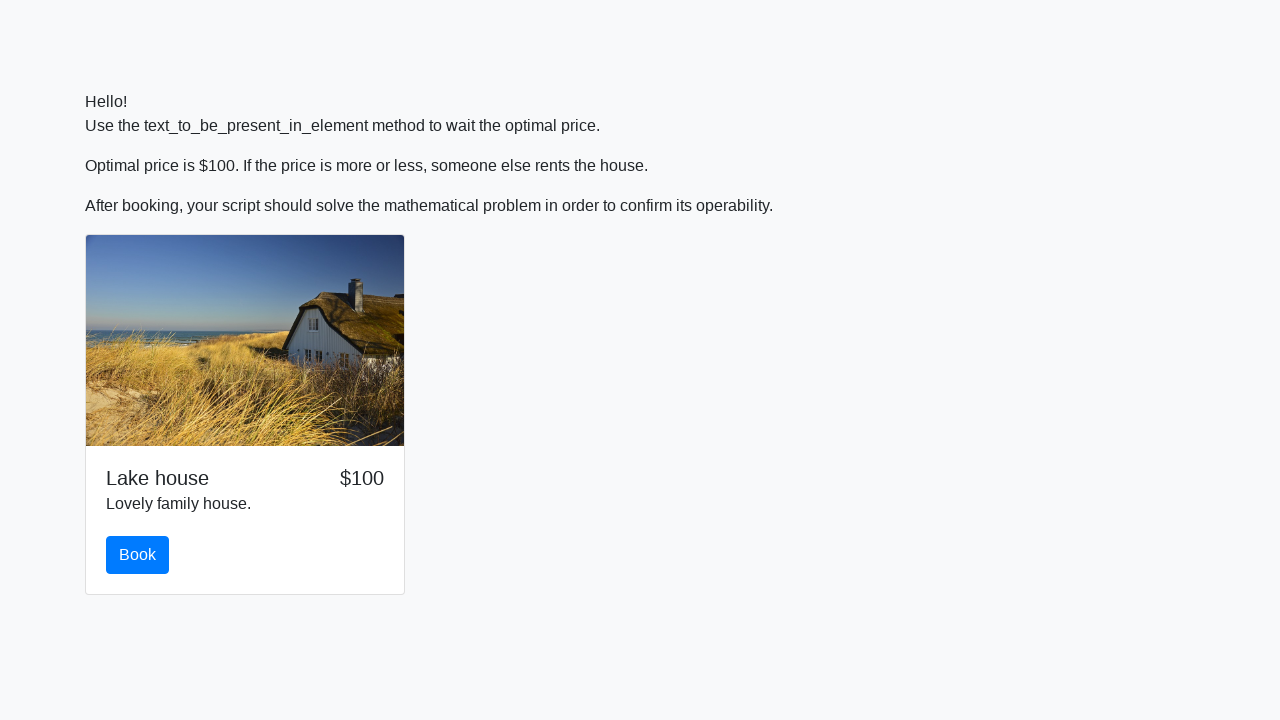

Clicked the book button at (138, 555) on #book
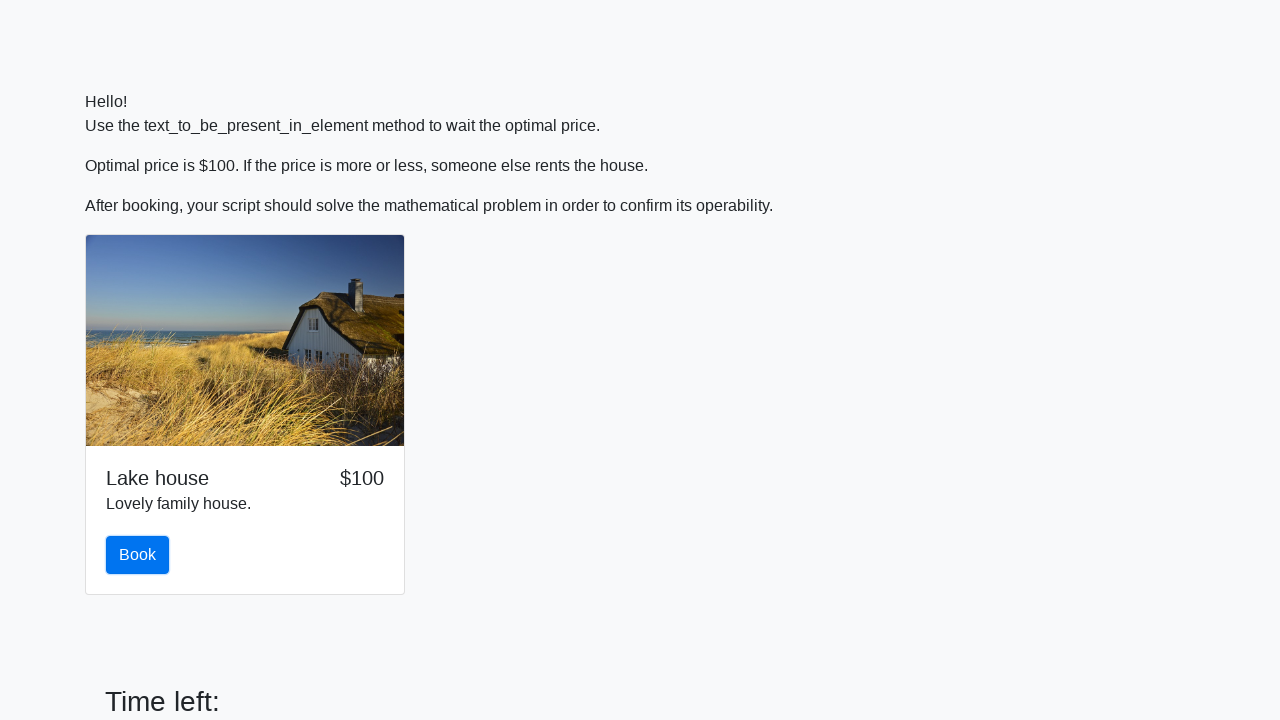

Retrieved input value from page: 488
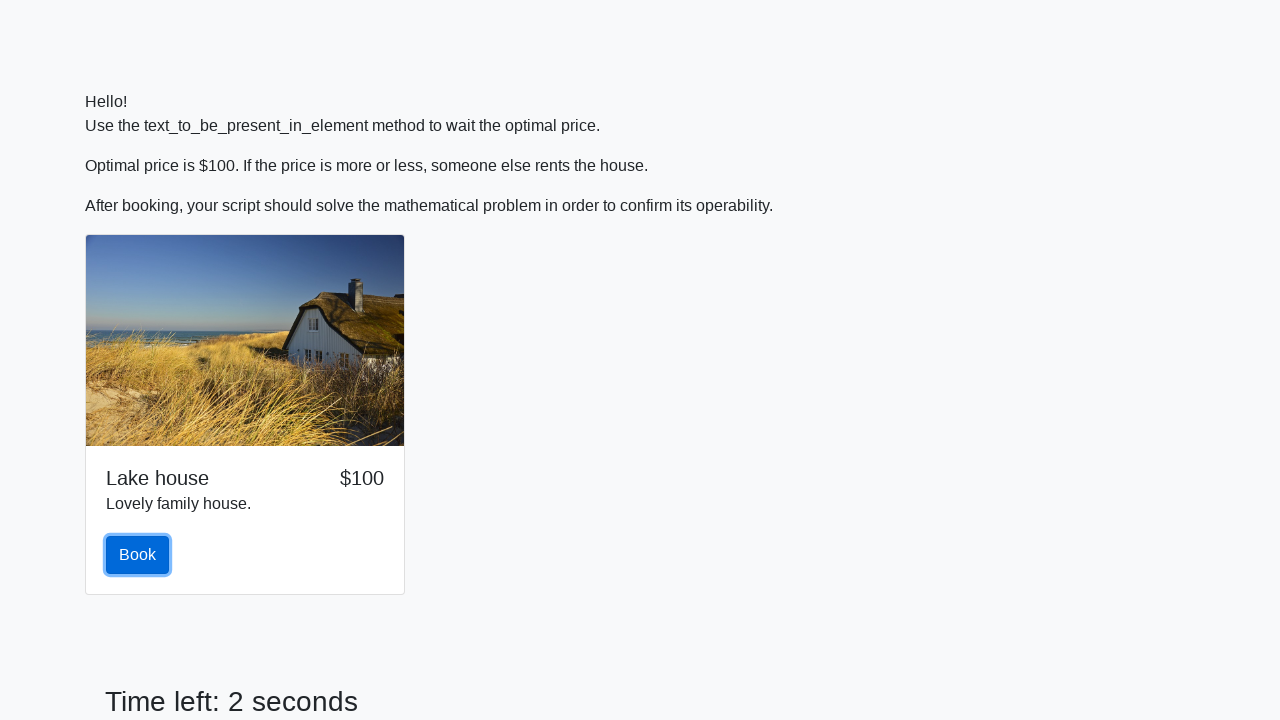

Calculated mathematical formula result: 2.3444722558038142
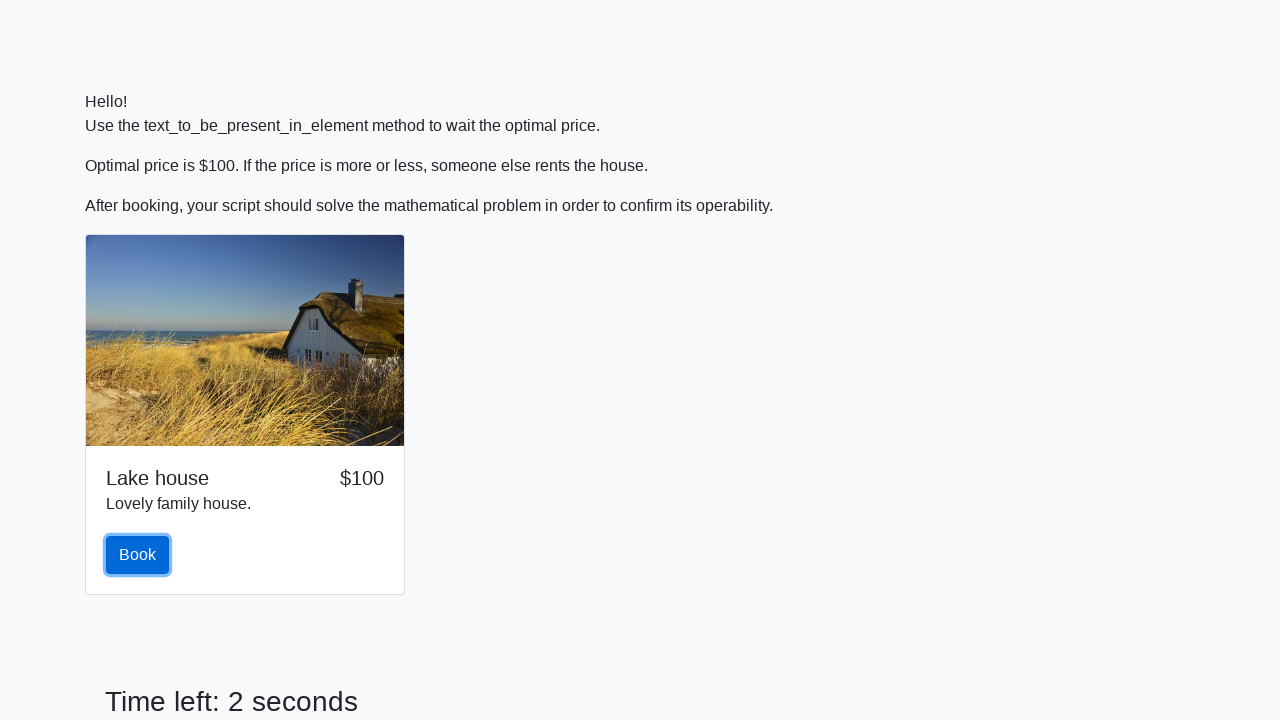

Entered calculated answer '2.3444722558038142' into answer field on #answer
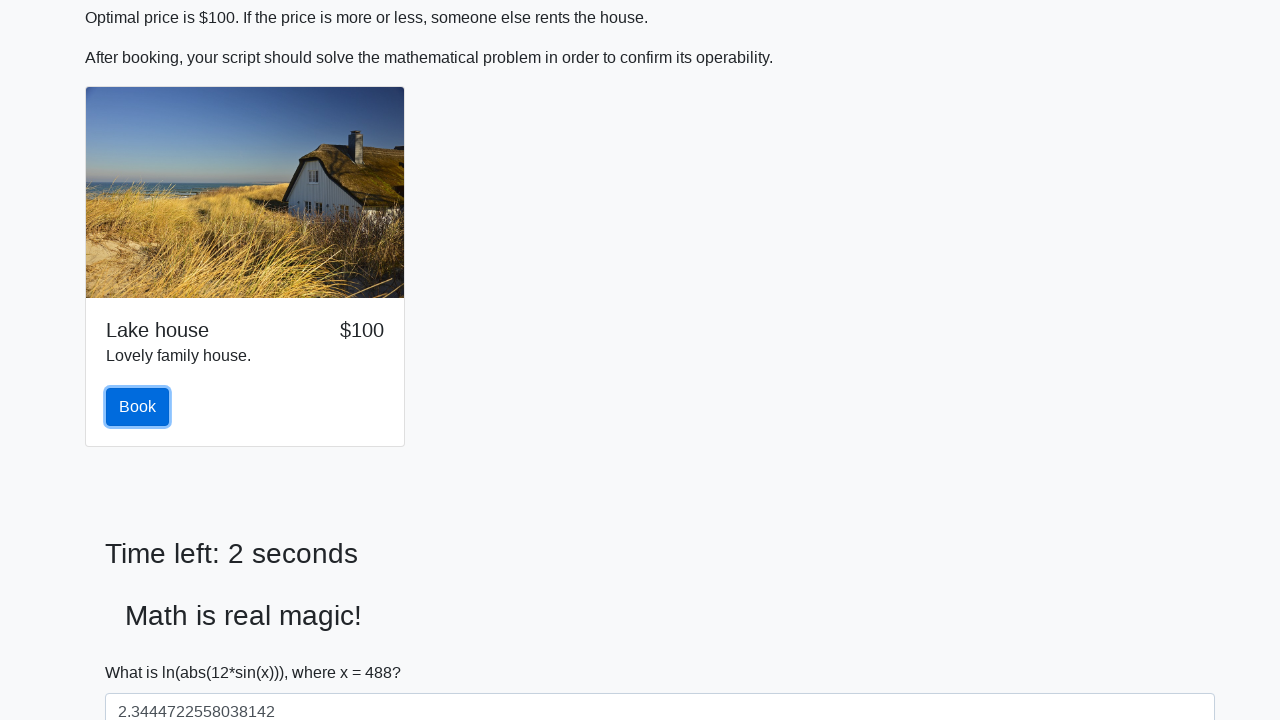

Clicked the solve button to submit answer at (143, 651) on #solve
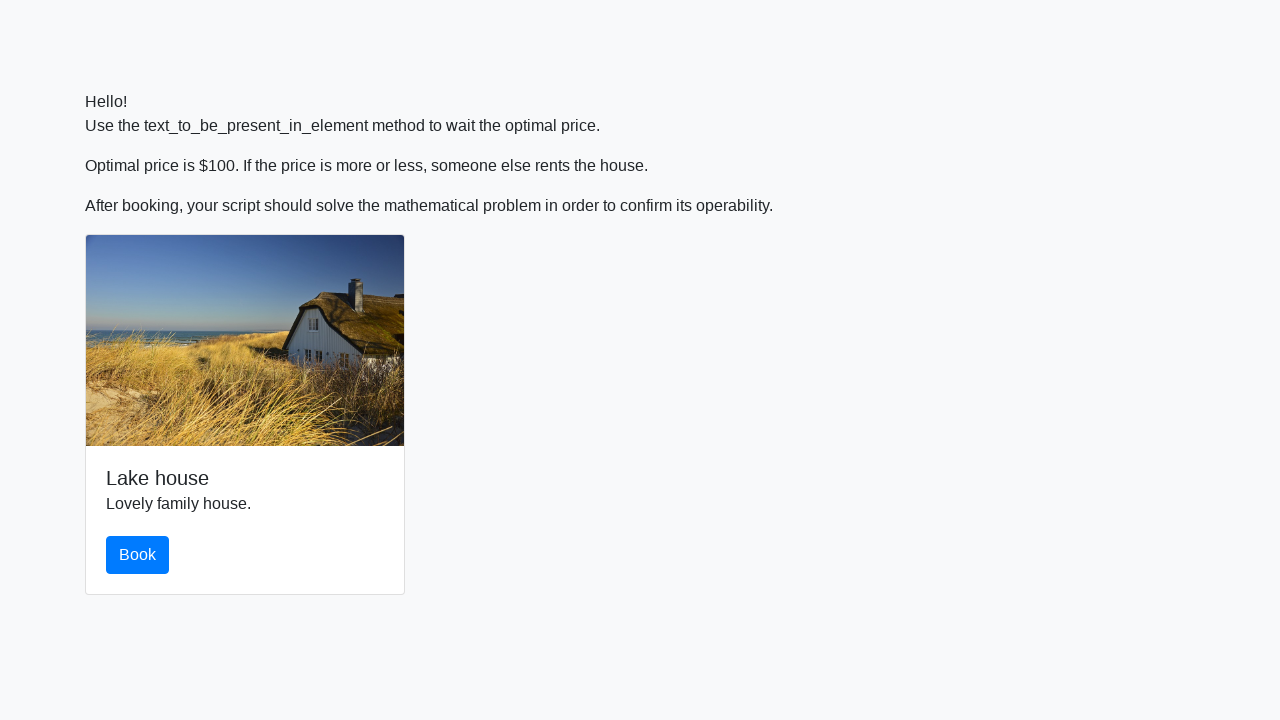

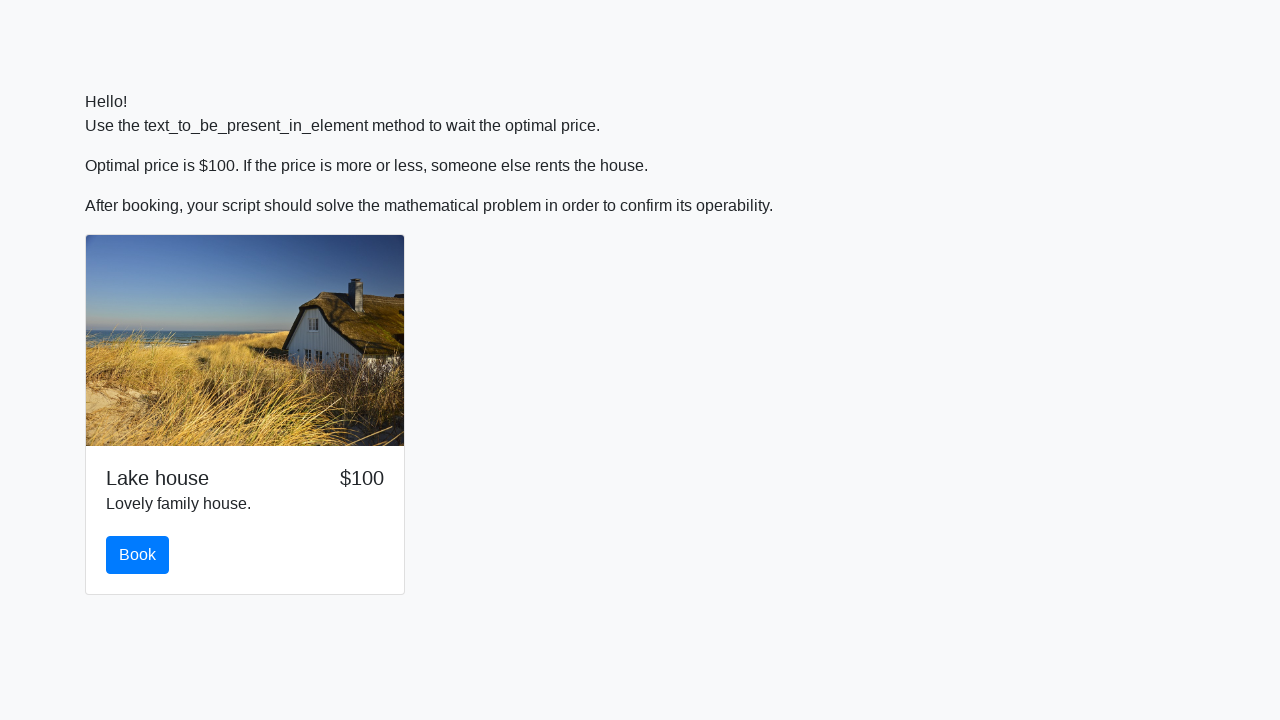